Solves a math problem by extracting a value from the page, calculating the result using a formula, and submitting the answer along with checkbox and radio button selections

Starting URL: http://suninjuly.github.io/math.html

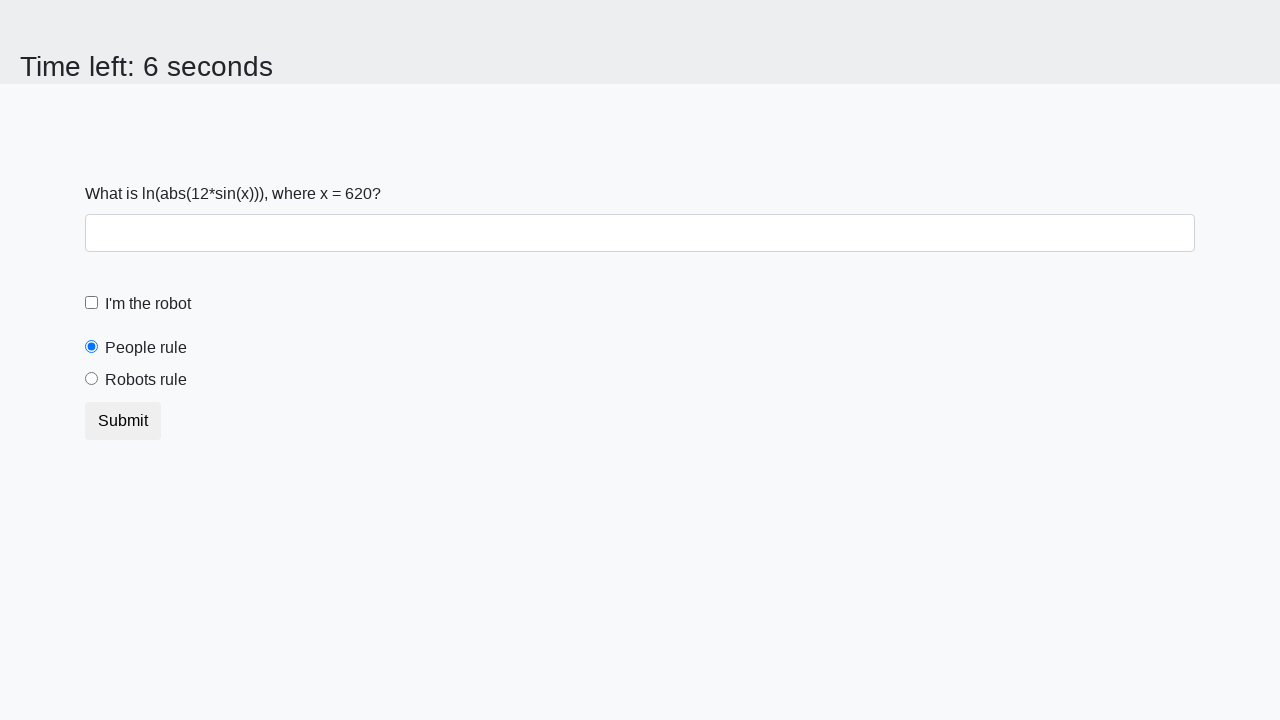

Located the input value element
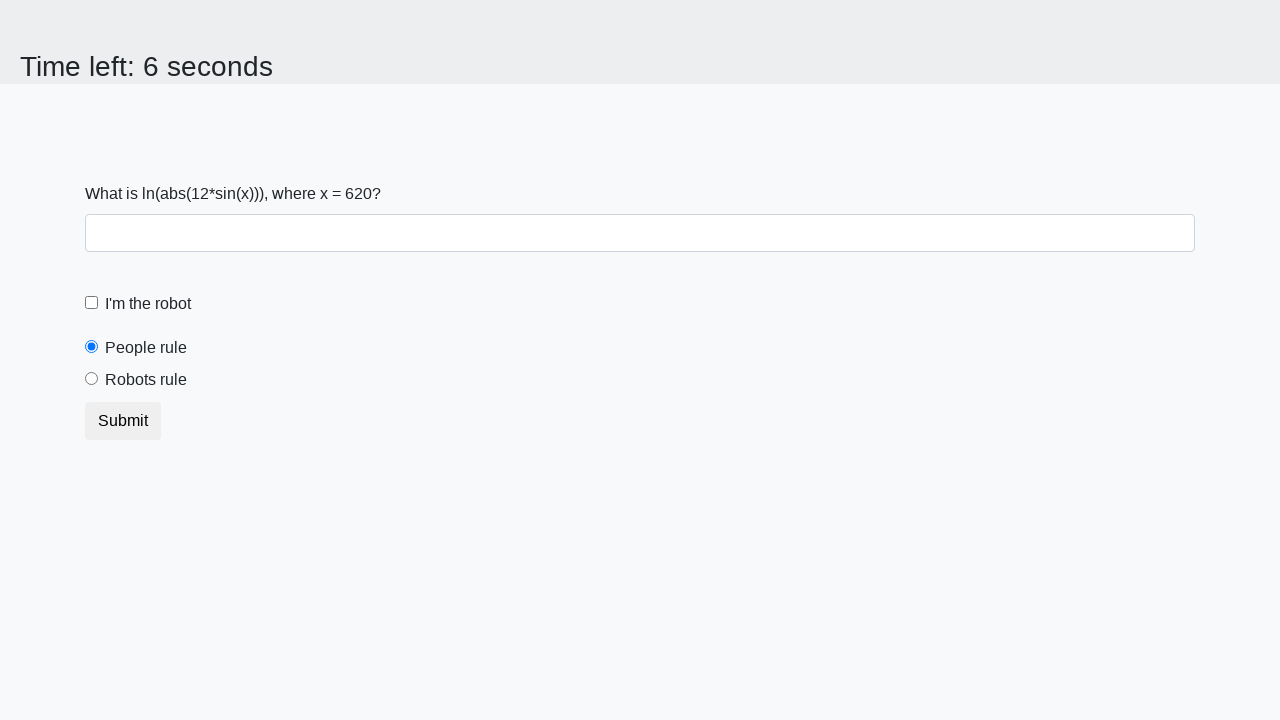

Extracted x value from page
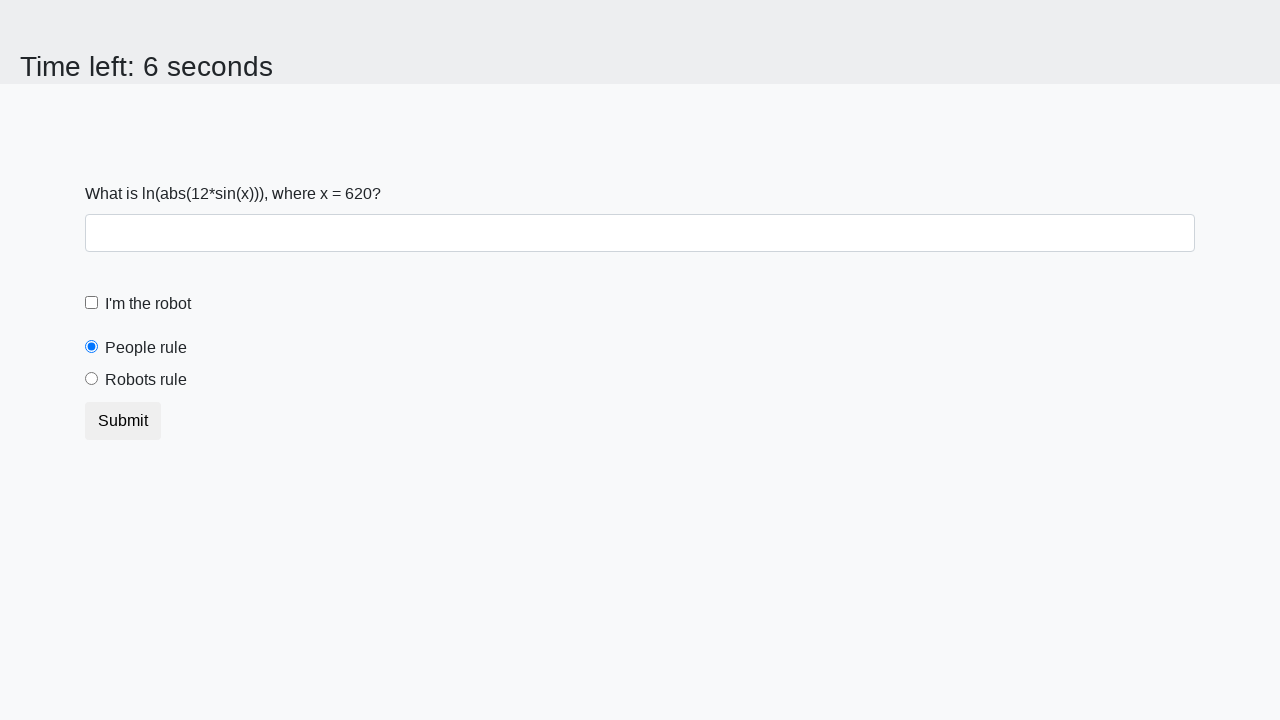

Calculated result using formula: log(abs(12*sin(620)))
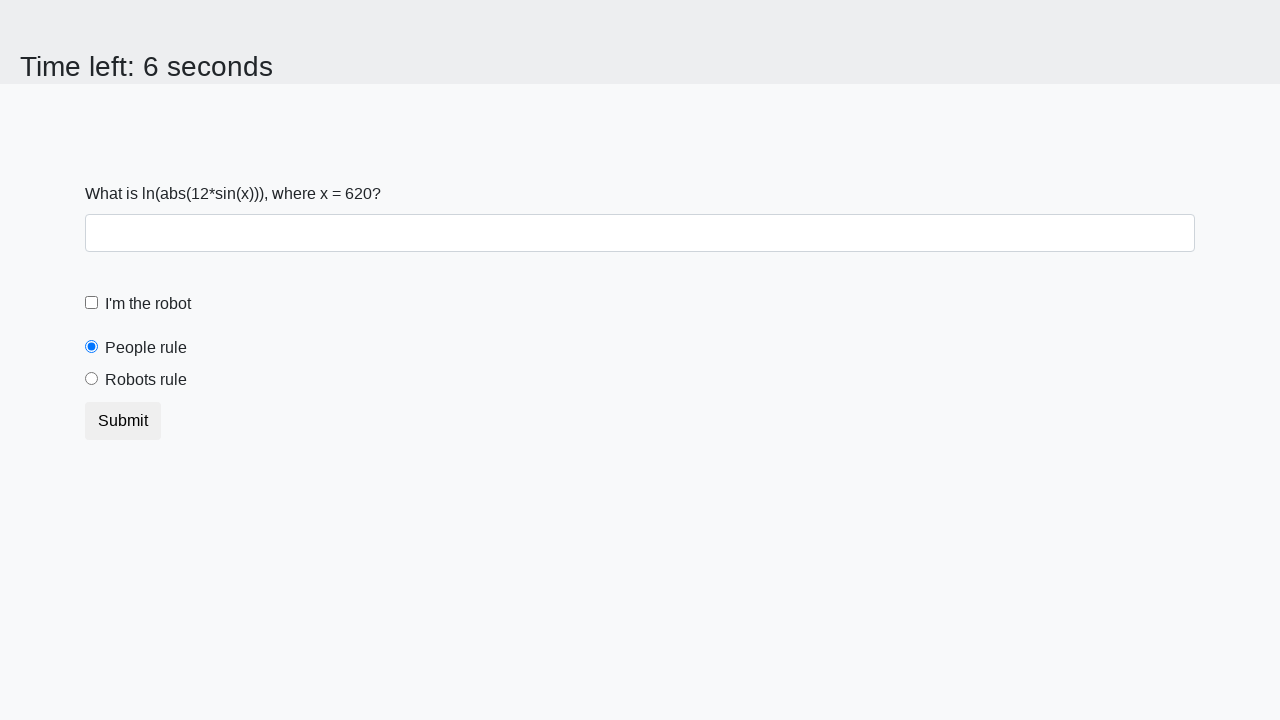

Filled answer field with calculated result: 2.3728836285757566 on #answer
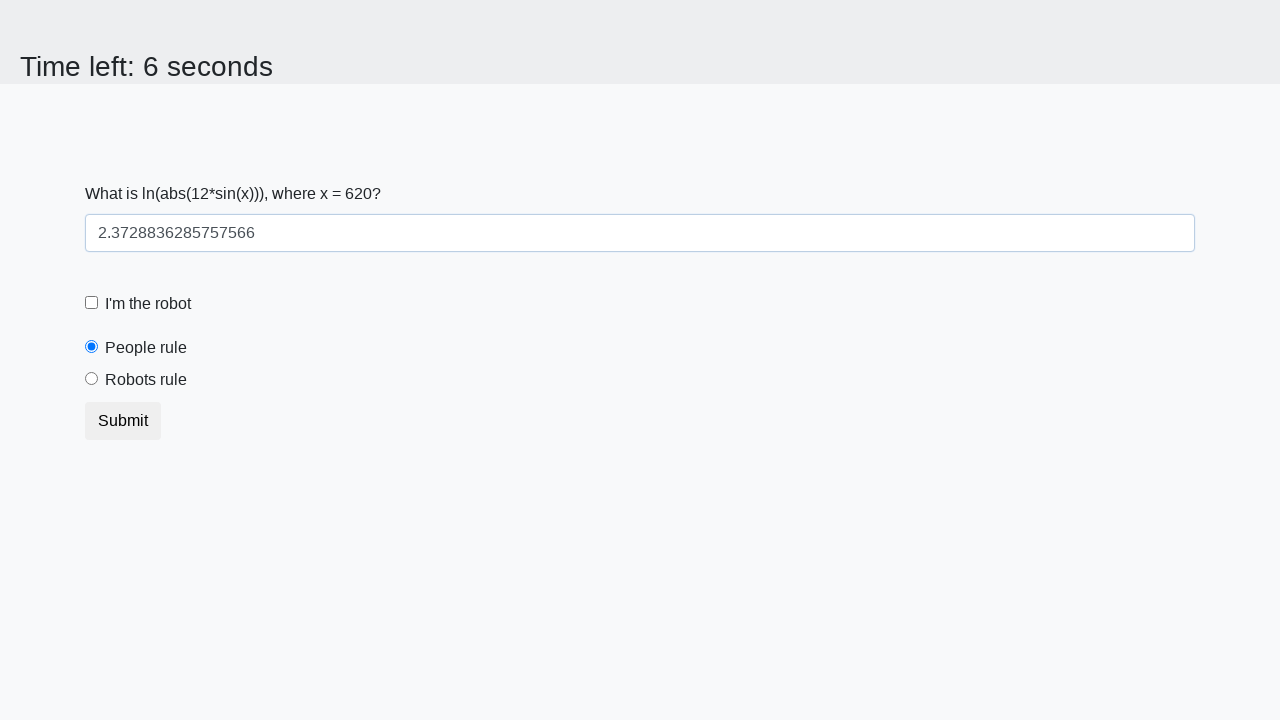

Clicked the robot checkbox at (92, 303) on #robotCheckbox
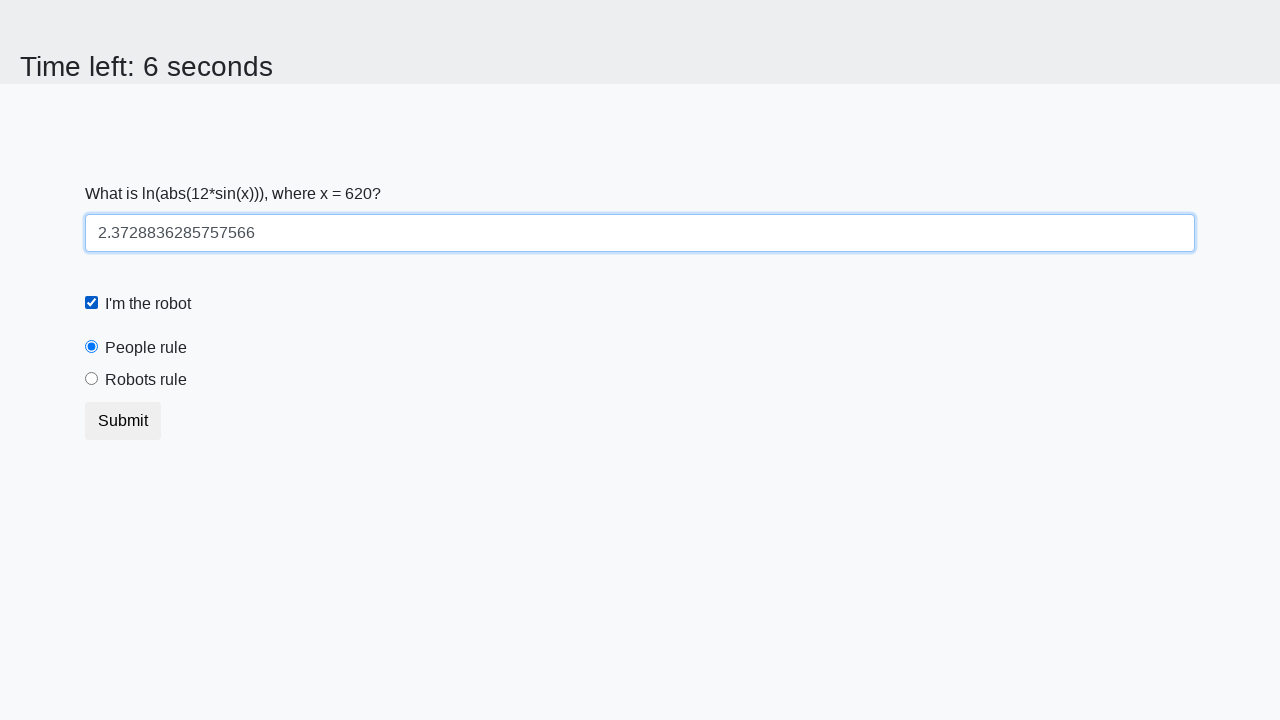

Clicked the robots rule radio button at (92, 379) on #robotsRule
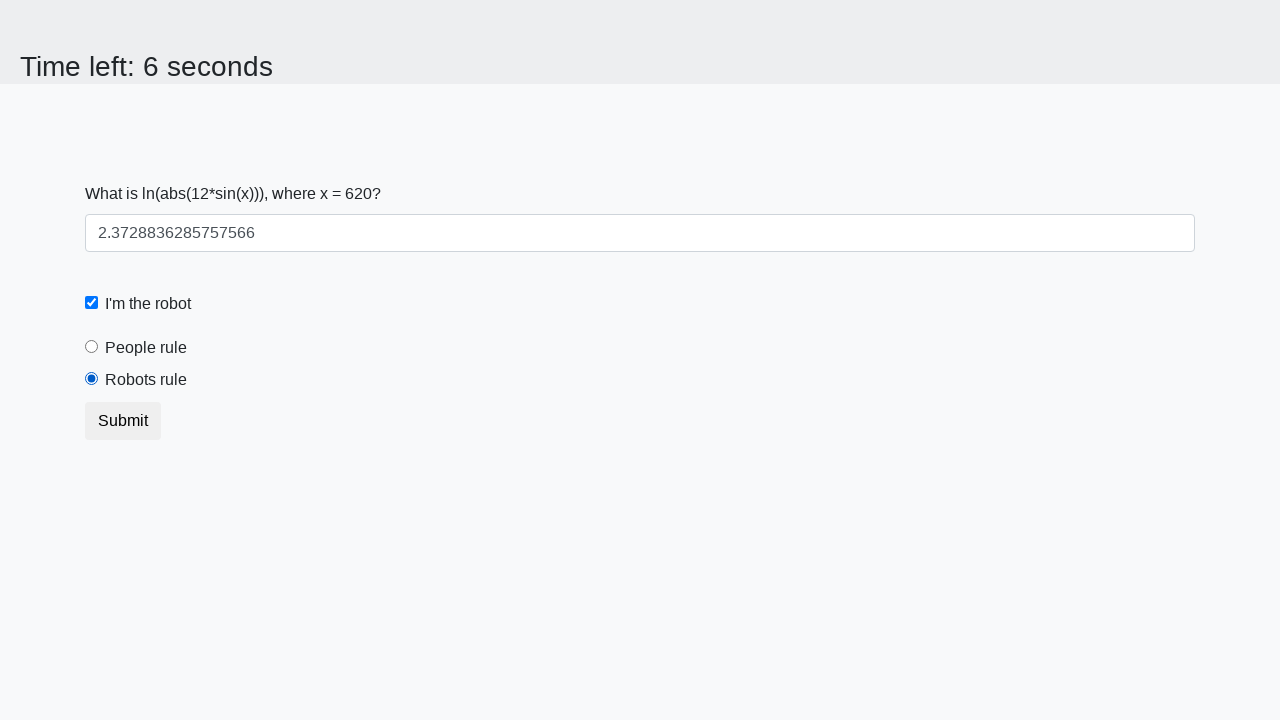

Clicked submit button to submit the form at (123, 421) on button.btn
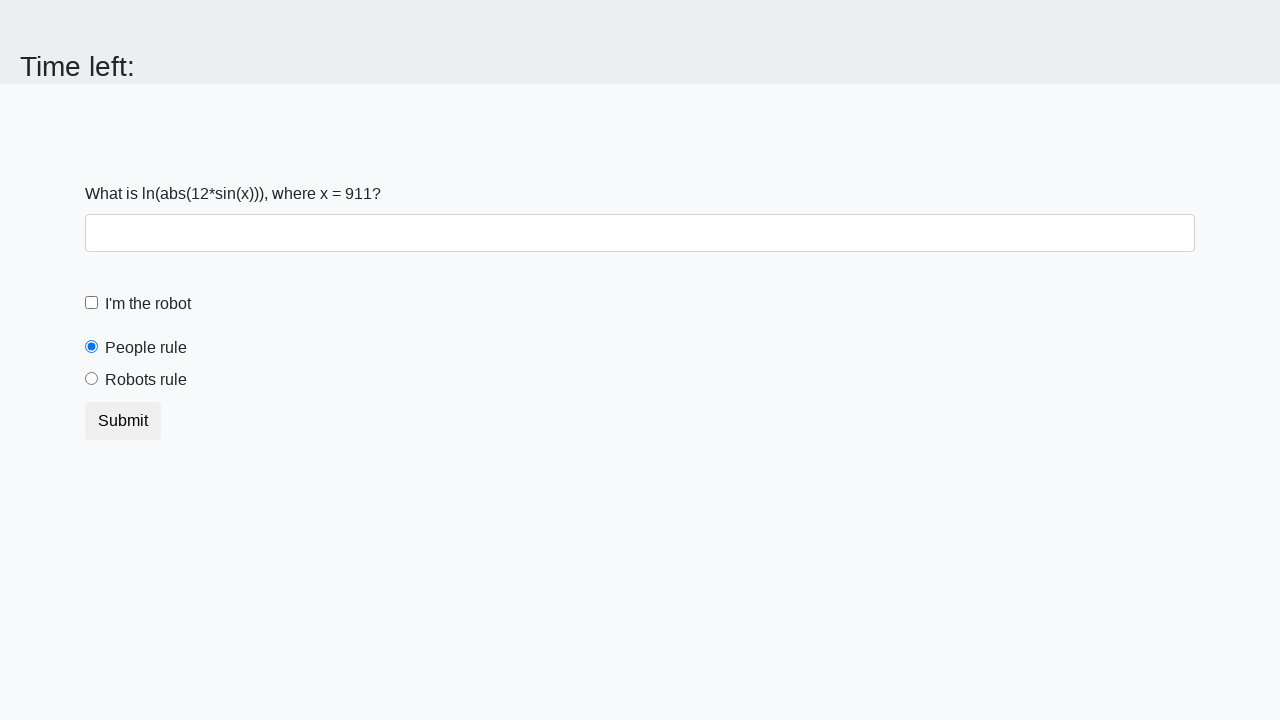

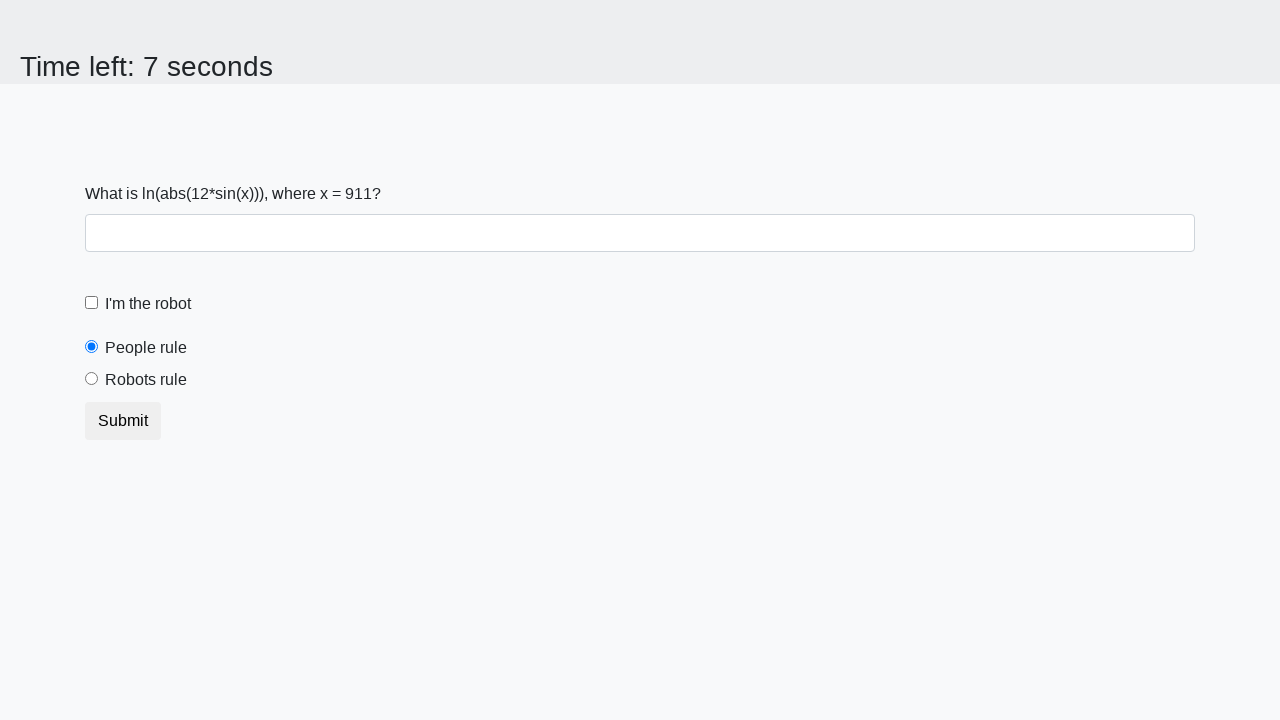